Tests filtering to display only completed items

Starting URL: https://demo.playwright.dev/todomvc

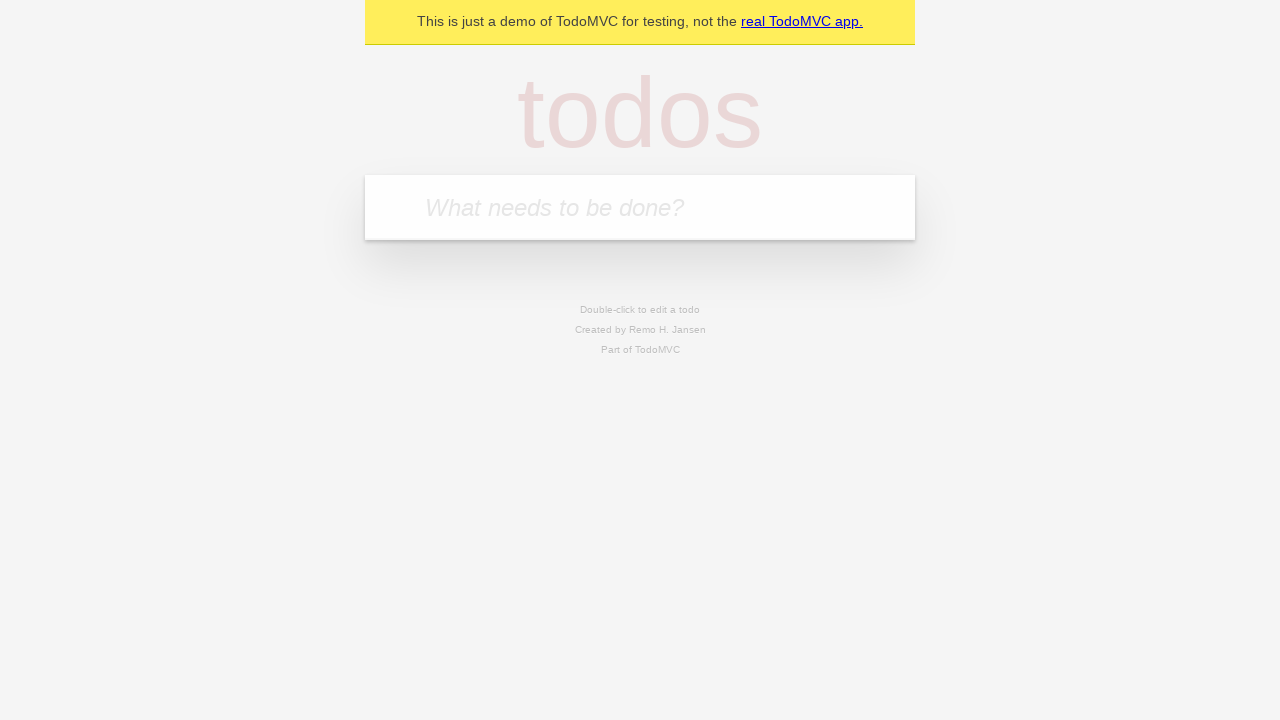

Filled new todo input with 'buy some cheese' on internal:attr=[placeholder="What needs to be done?"i]
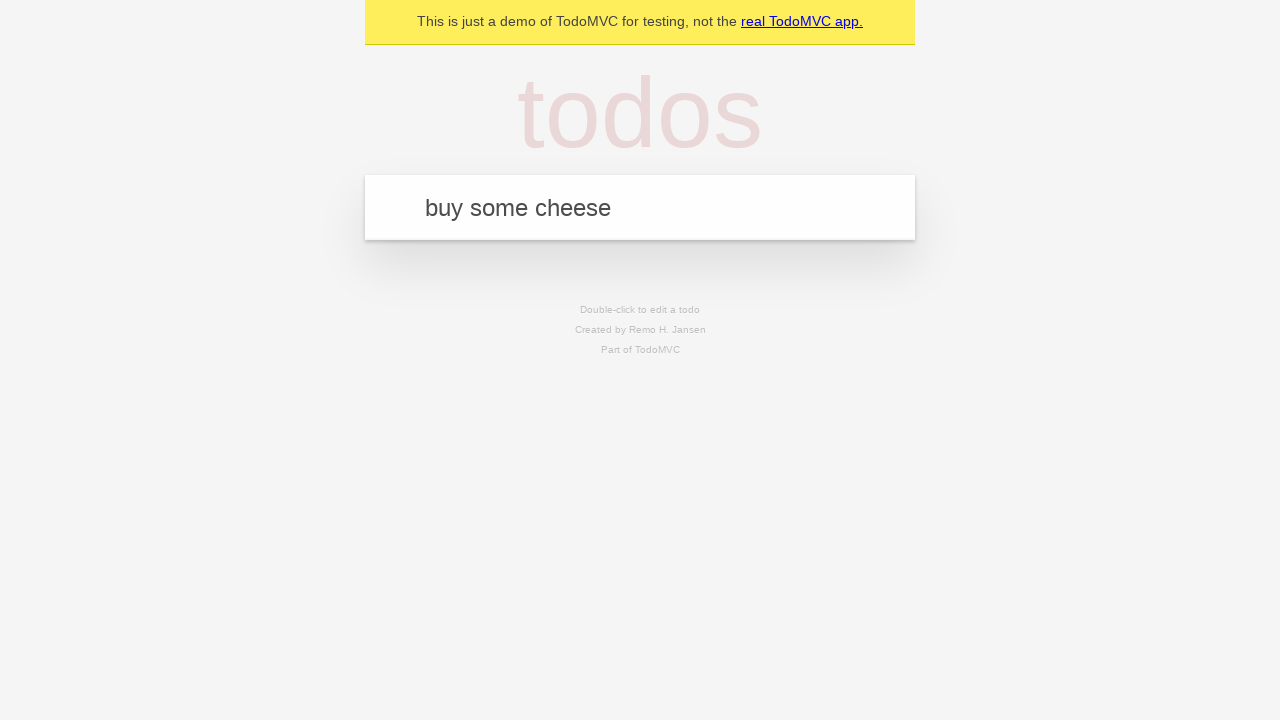

Pressed Enter to add todo 'buy some cheese' on internal:attr=[placeholder="What needs to be done?"i]
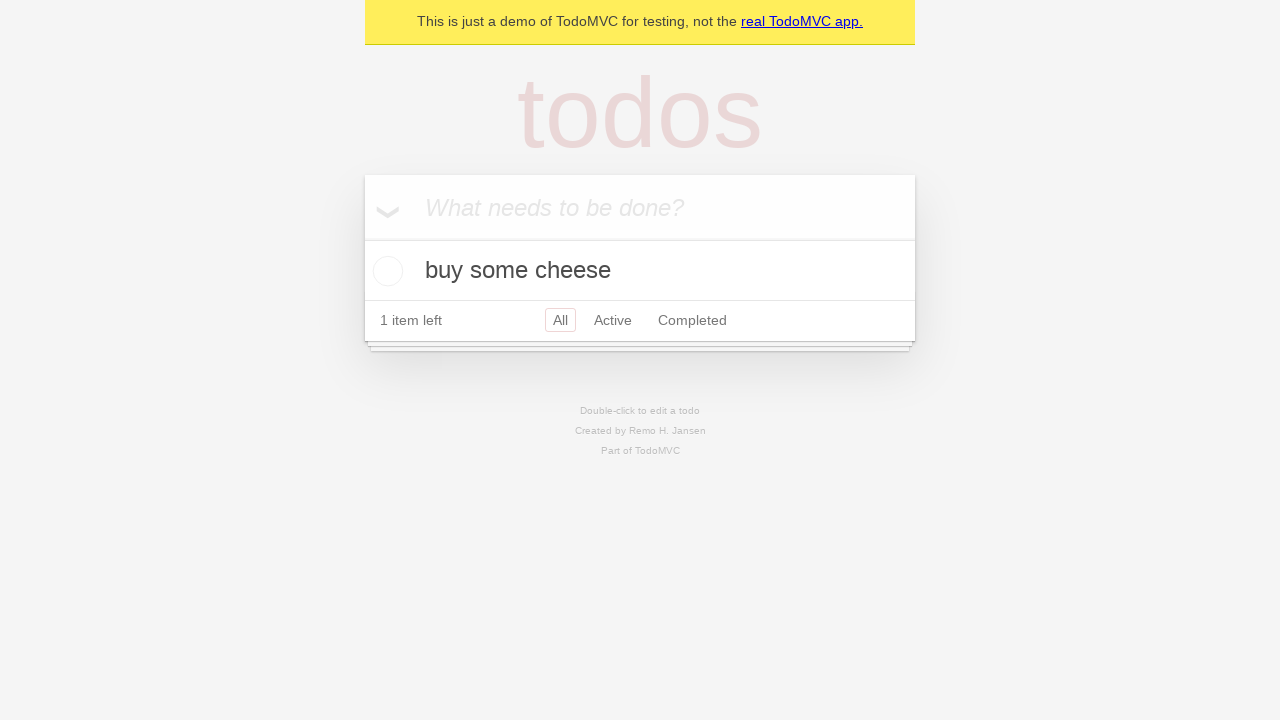

Filled new todo input with 'feed the cat' on internal:attr=[placeholder="What needs to be done?"i]
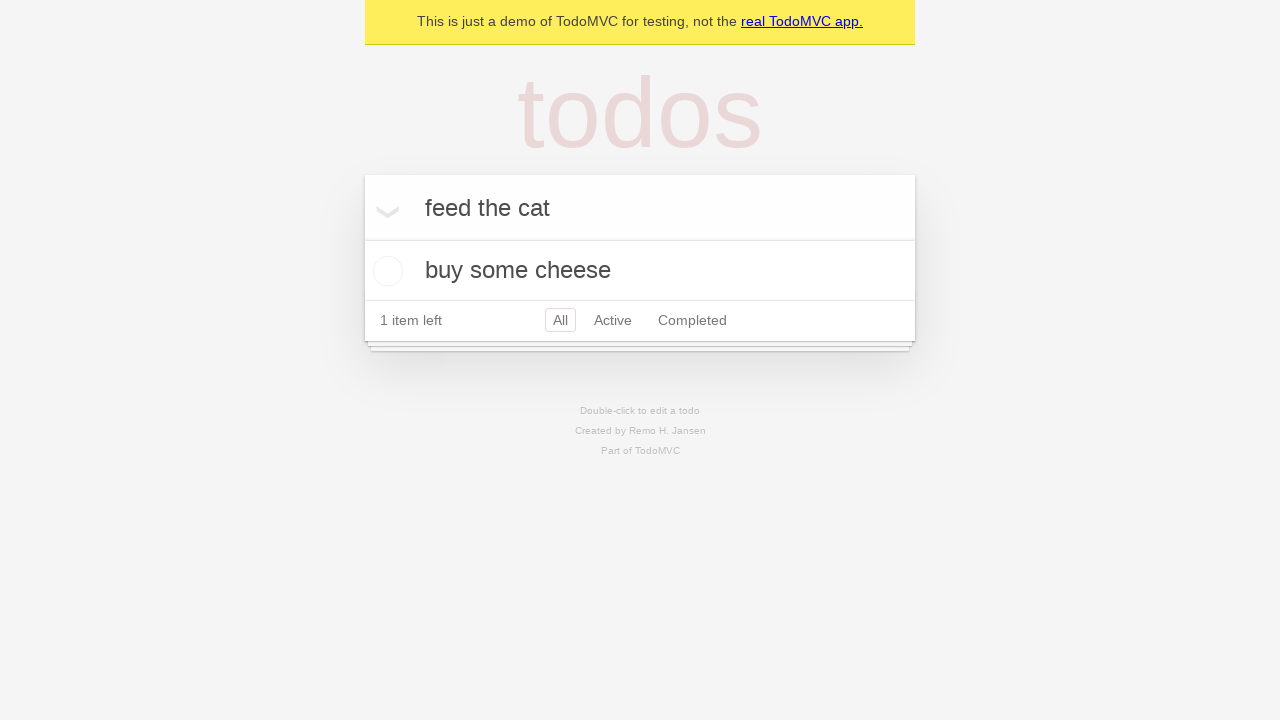

Pressed Enter to add todo 'feed the cat' on internal:attr=[placeholder="What needs to be done?"i]
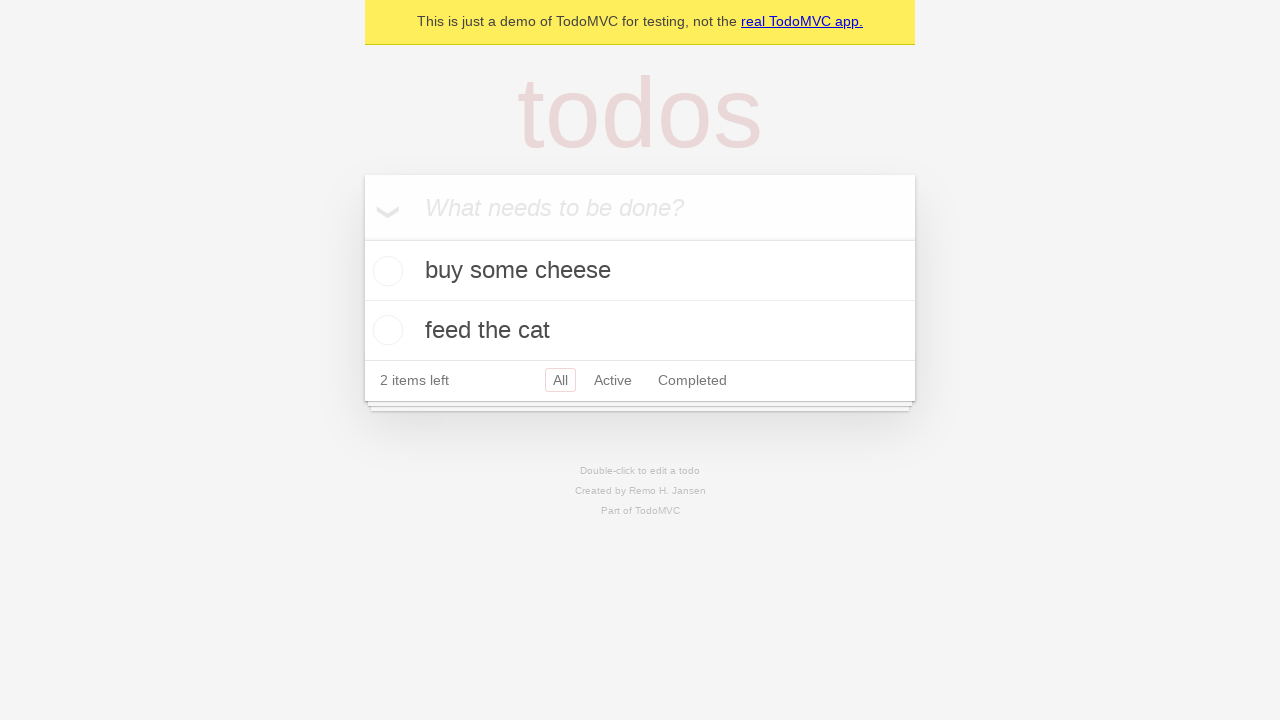

Filled new todo input with 'book a doctors appointment' on internal:attr=[placeholder="What needs to be done?"i]
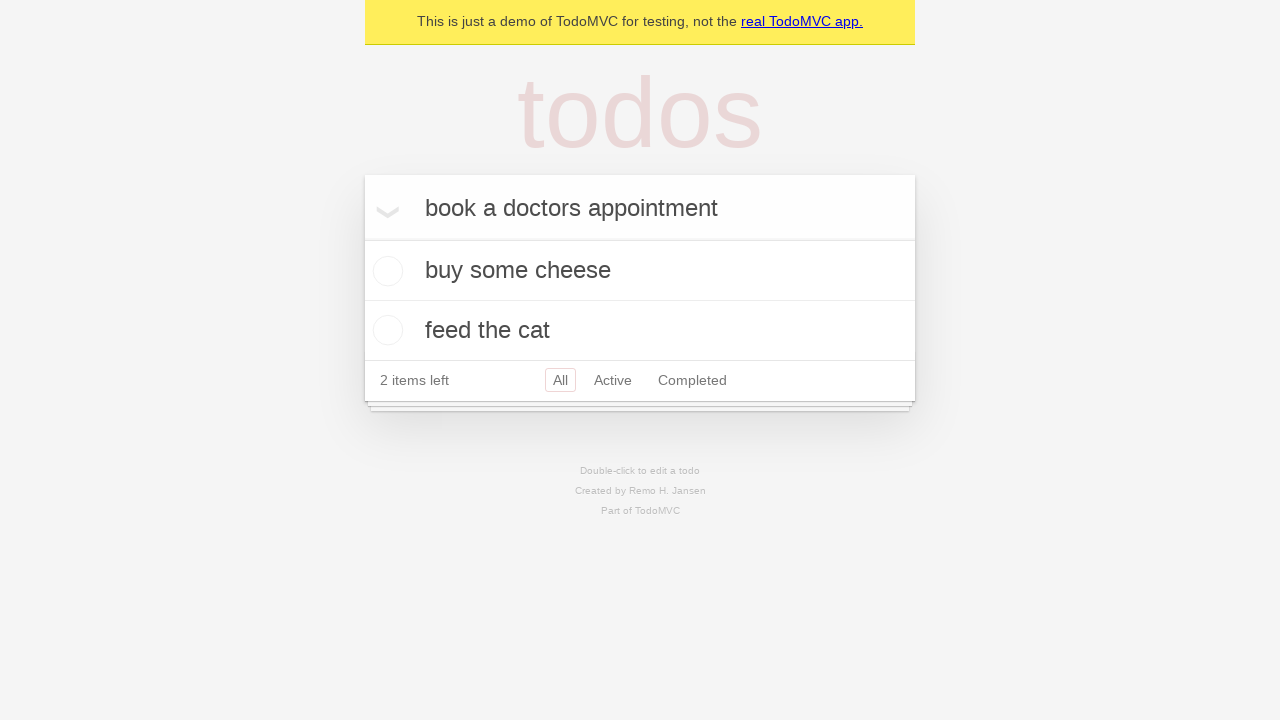

Pressed Enter to add todo 'book a doctors appointment' on internal:attr=[placeholder="What needs to be done?"i]
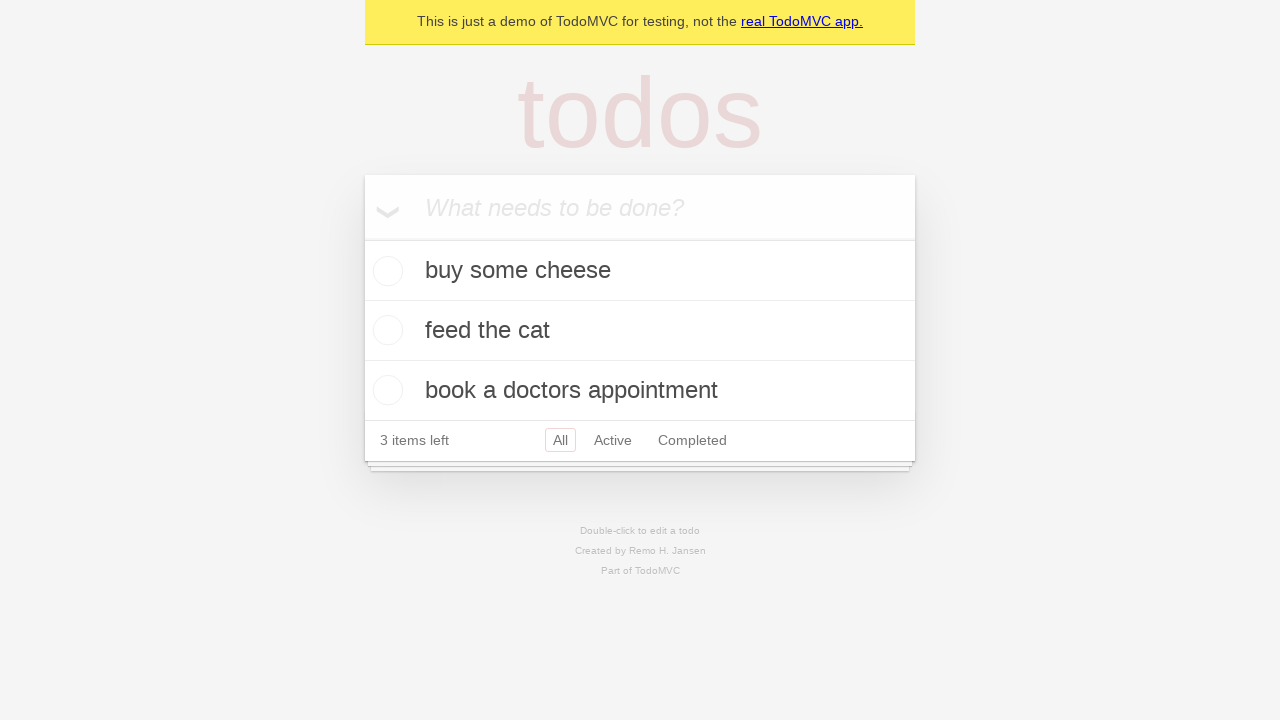

Checked the second todo item at (385, 330) on internal:testid=[data-testid="todo-item"s] >> nth=1 >> internal:role=checkbox
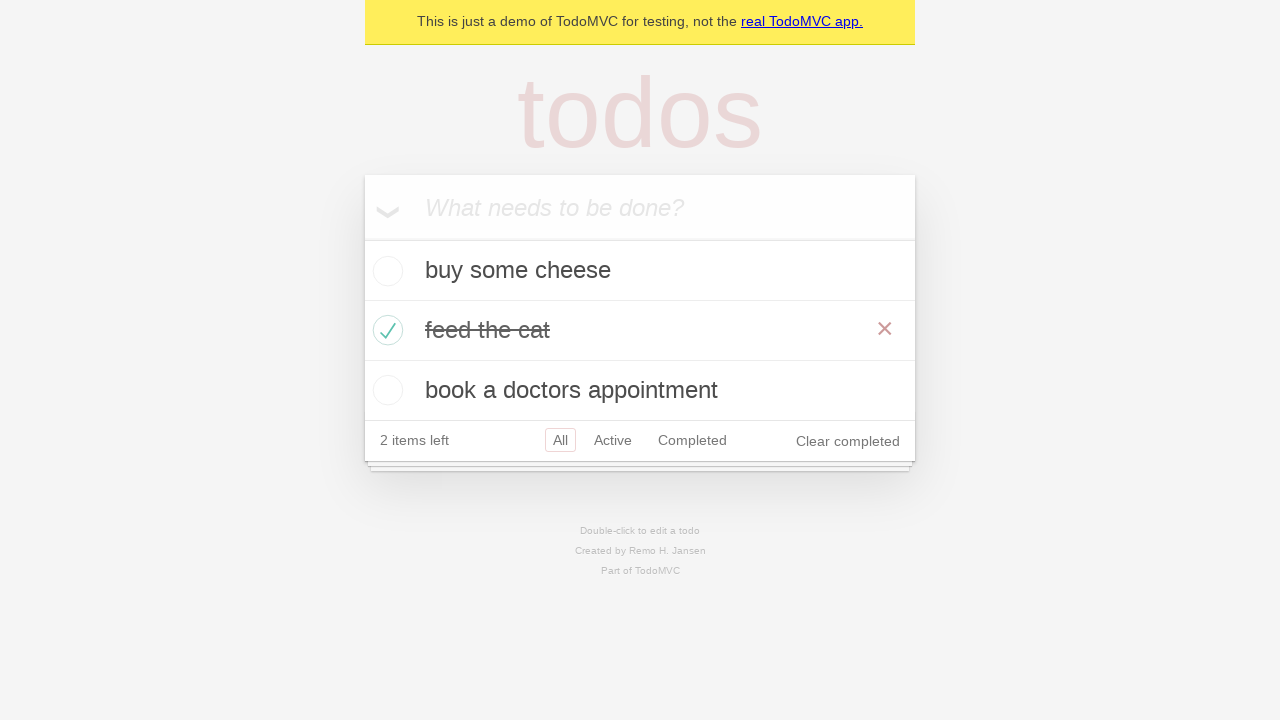

Clicked the 'Completed' filter link to display only completed items at (692, 440) on internal:role=link[name="Completed"i]
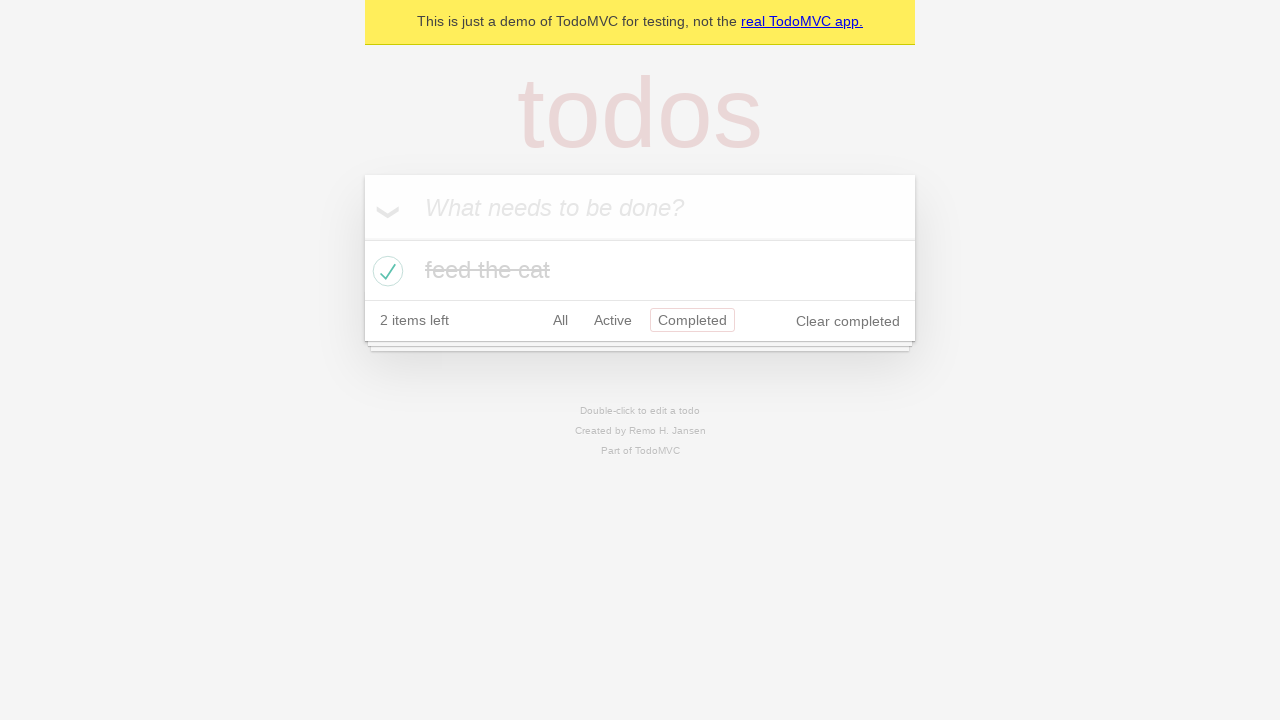

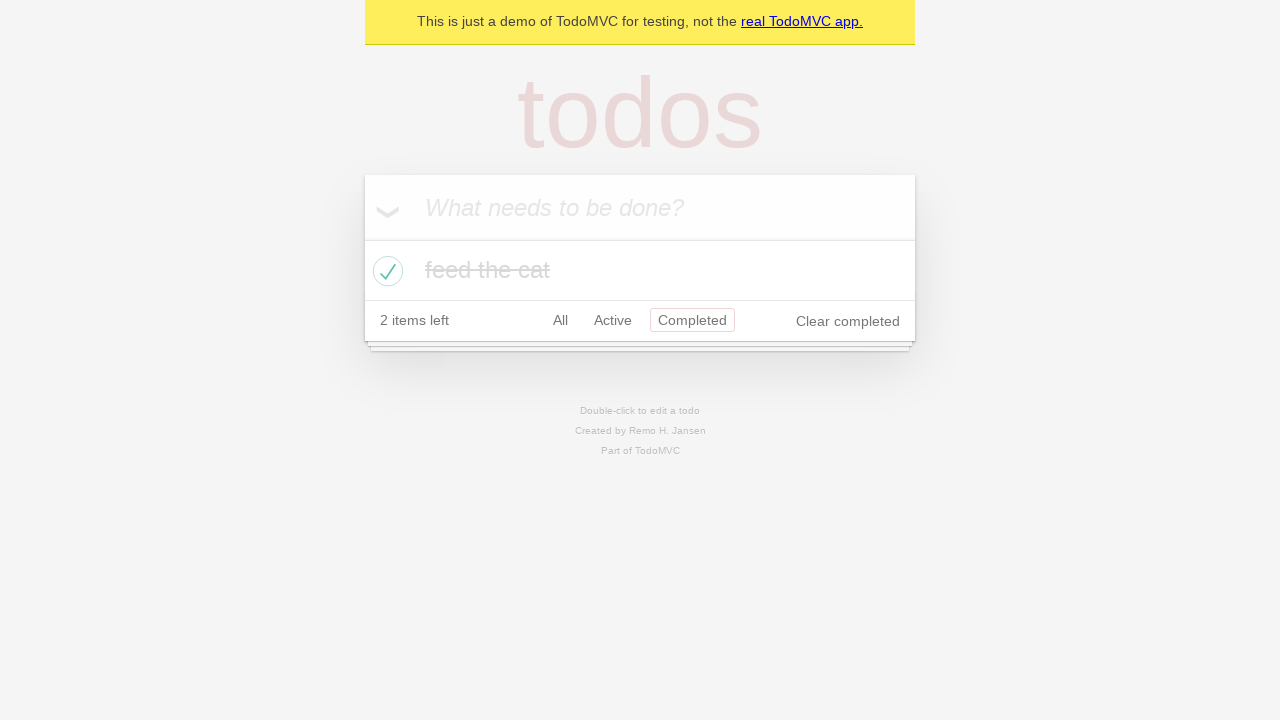